Tests calendar/datepicker functionality on a flight booking practice page by clicking the date picker button and verifying the calendar content loads

Starting URL: https://rahulshettyacademy.com/dropdownsPractise/

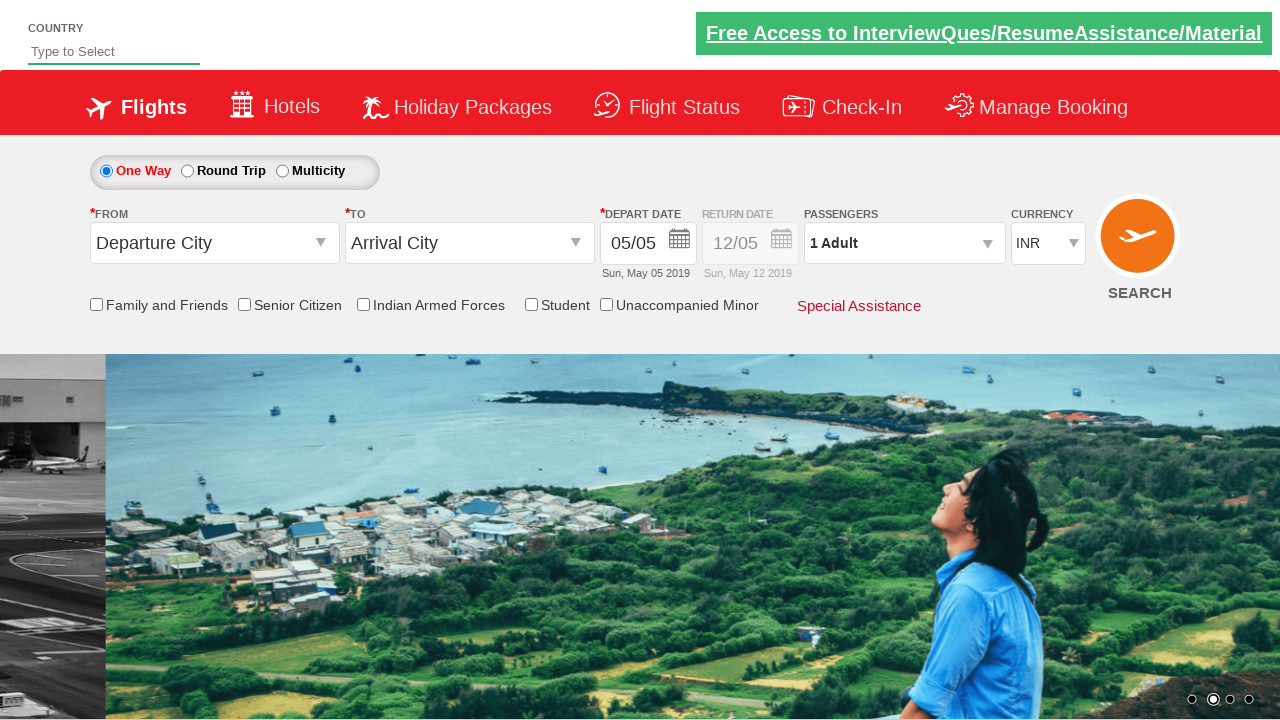

Clicked date picker button to open calendar at (680, 242) on button.ui-datepicker-trigger
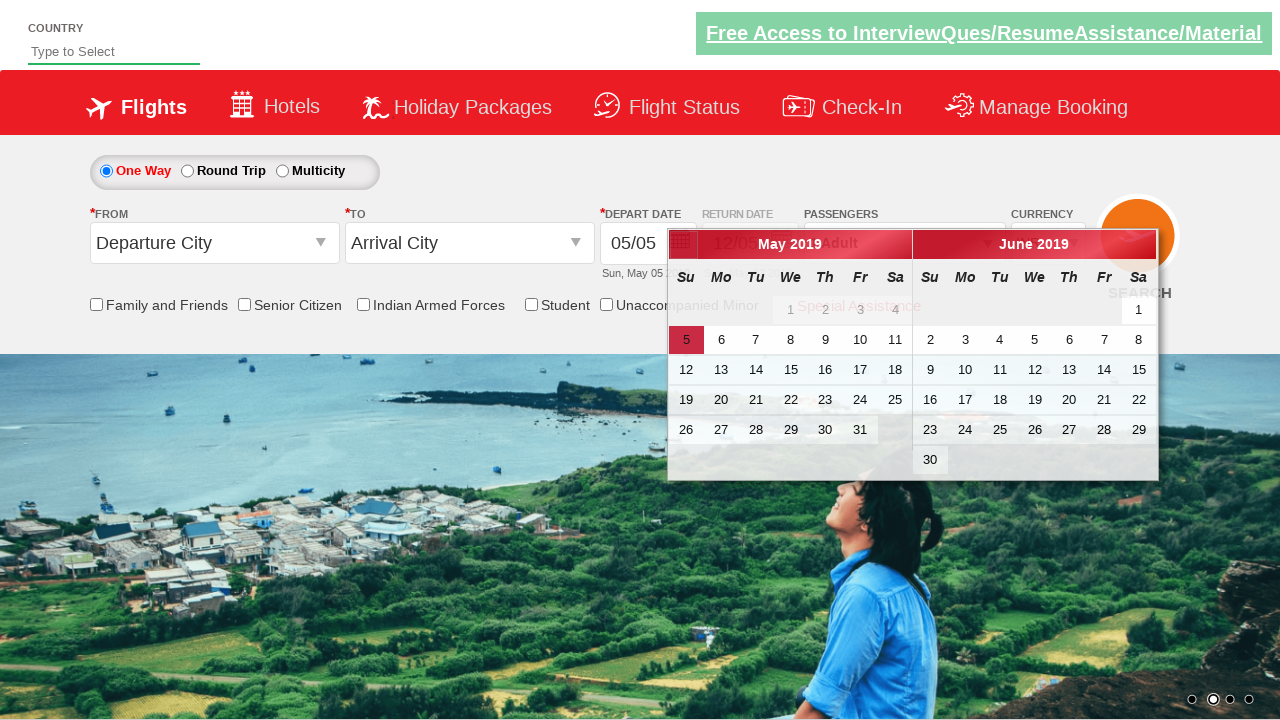

Calendar datepicker appeared and is visible
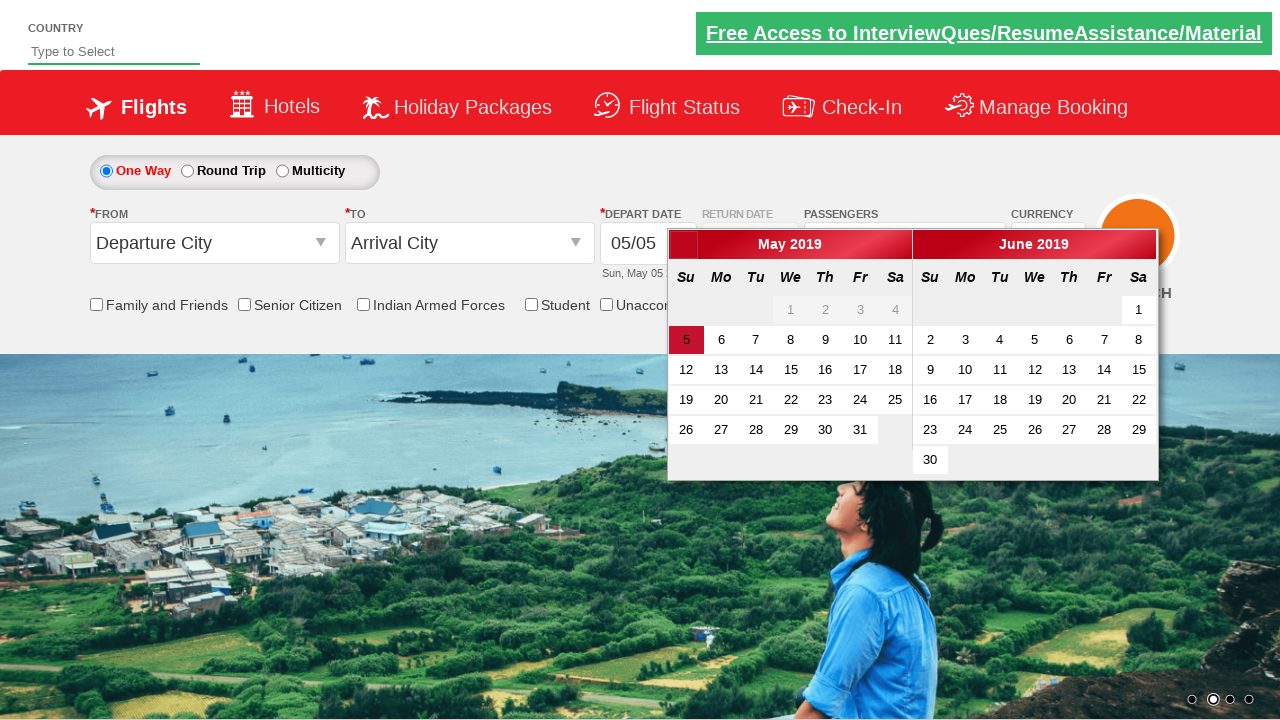

Retrieved calendar text content for verification
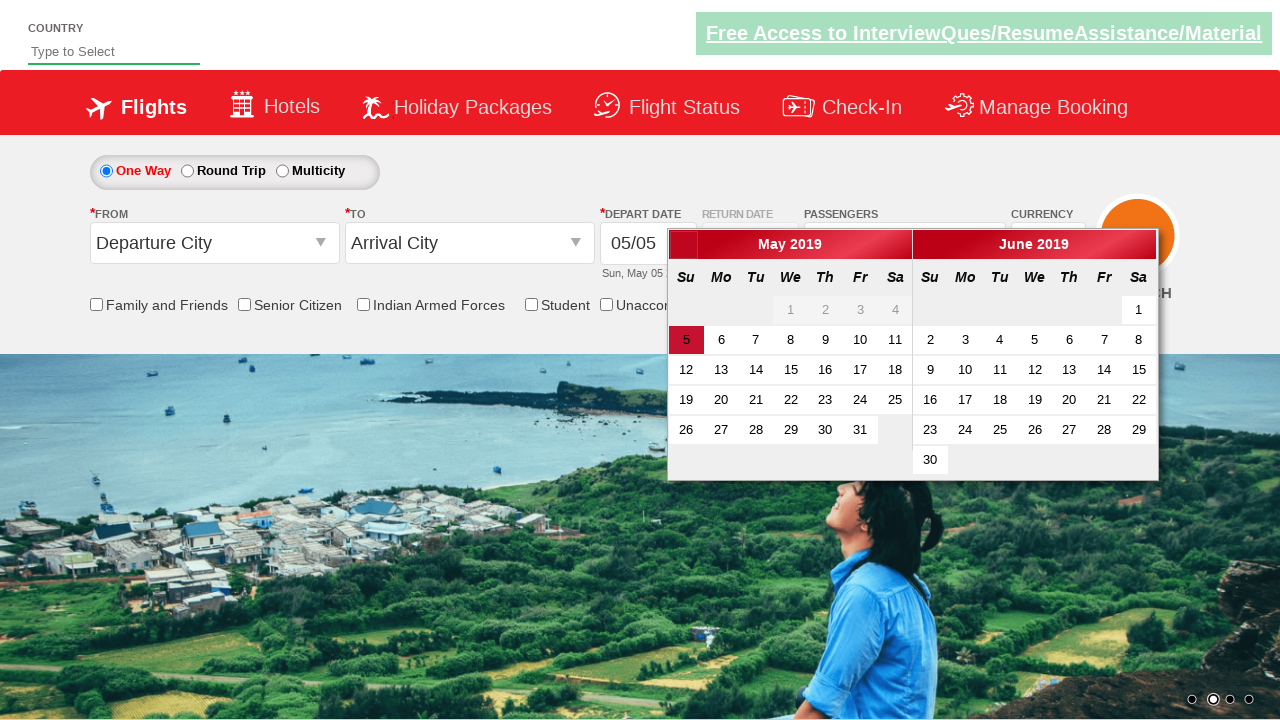

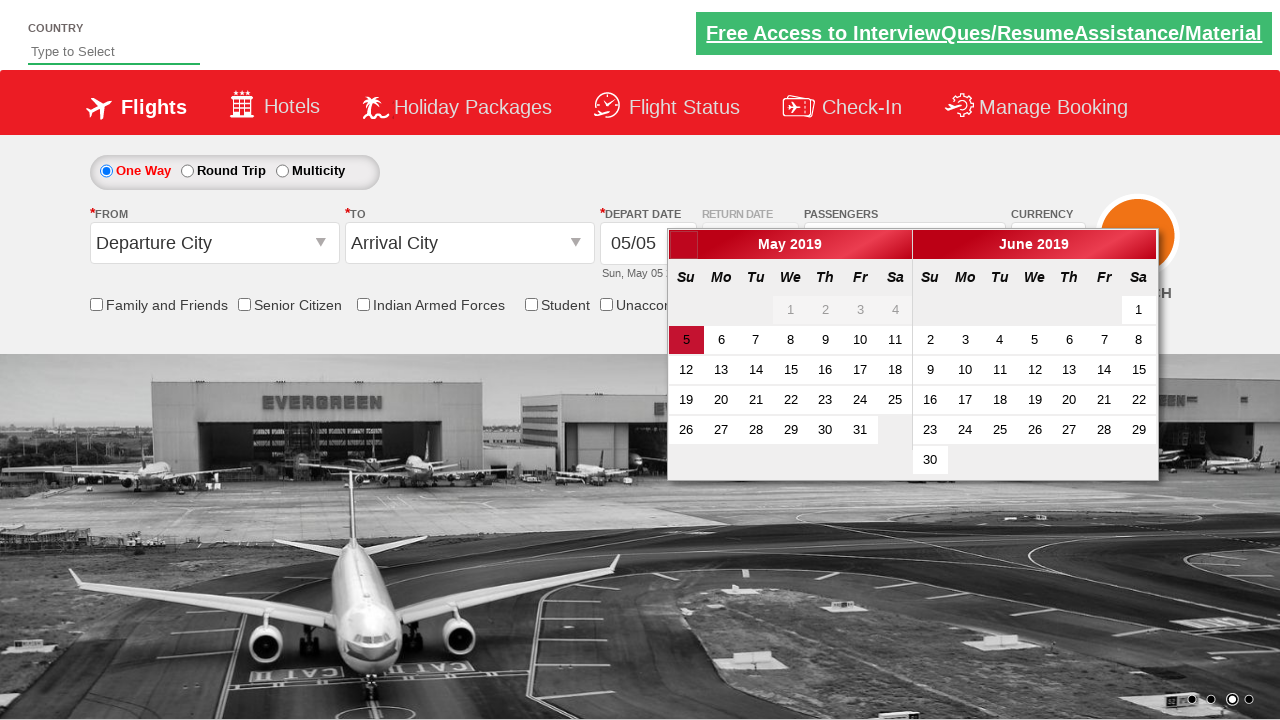